Tests an e-commerce workflow by searching for products, adding them to cart, applying a promo code, and verifying price calculations and discounts

Starting URL: https://rahulshettyacademy.com/seleniumPractise/

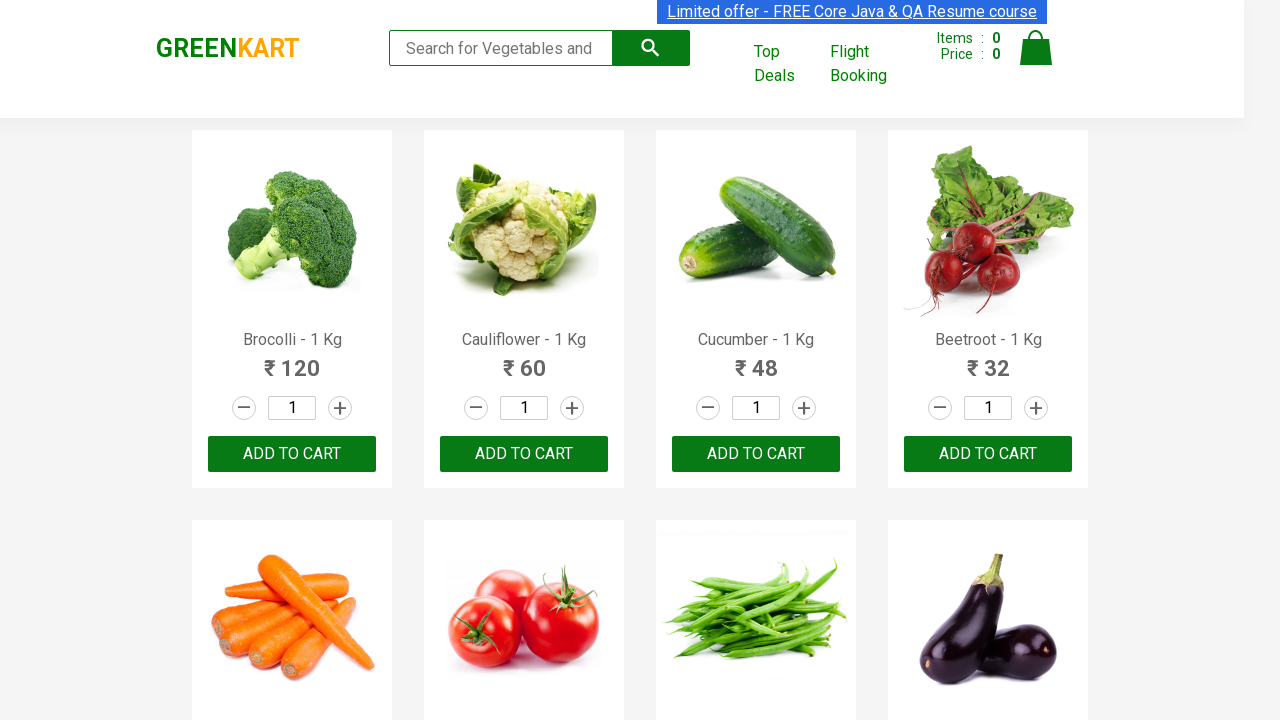

Filled search field with 'ber' to find products on input.search-keyword
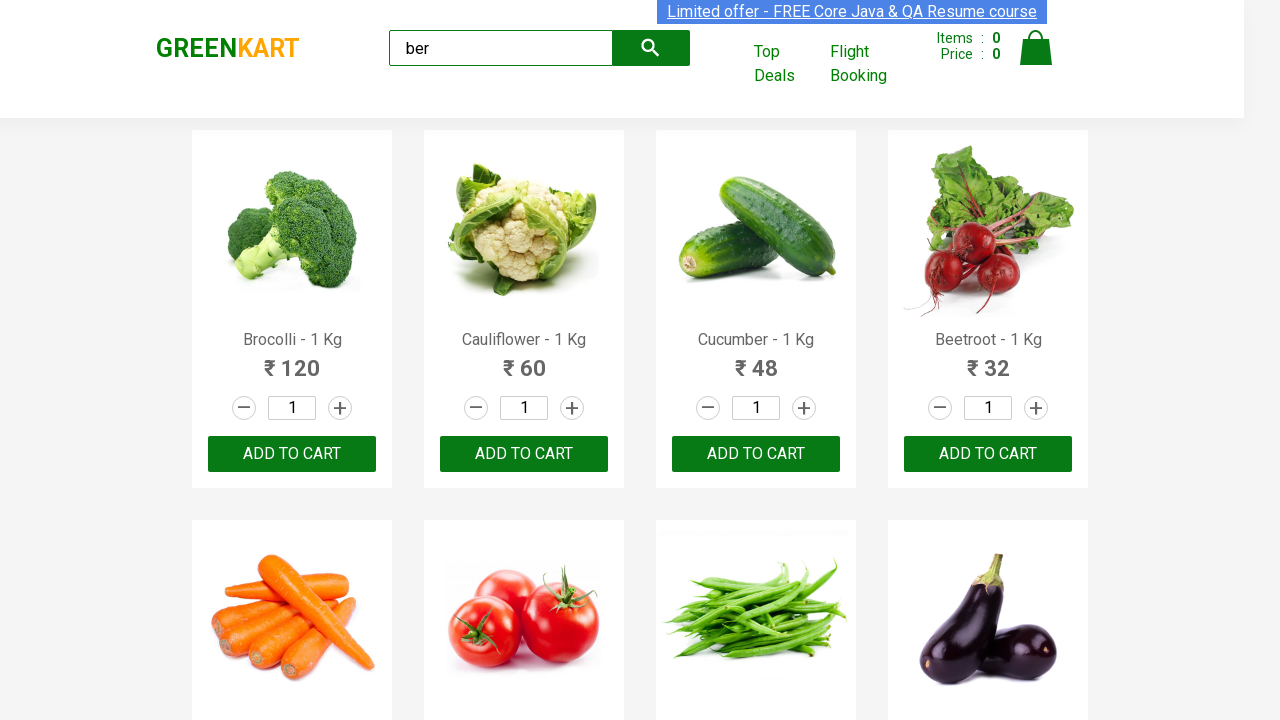

Waited 4 seconds for search results to load
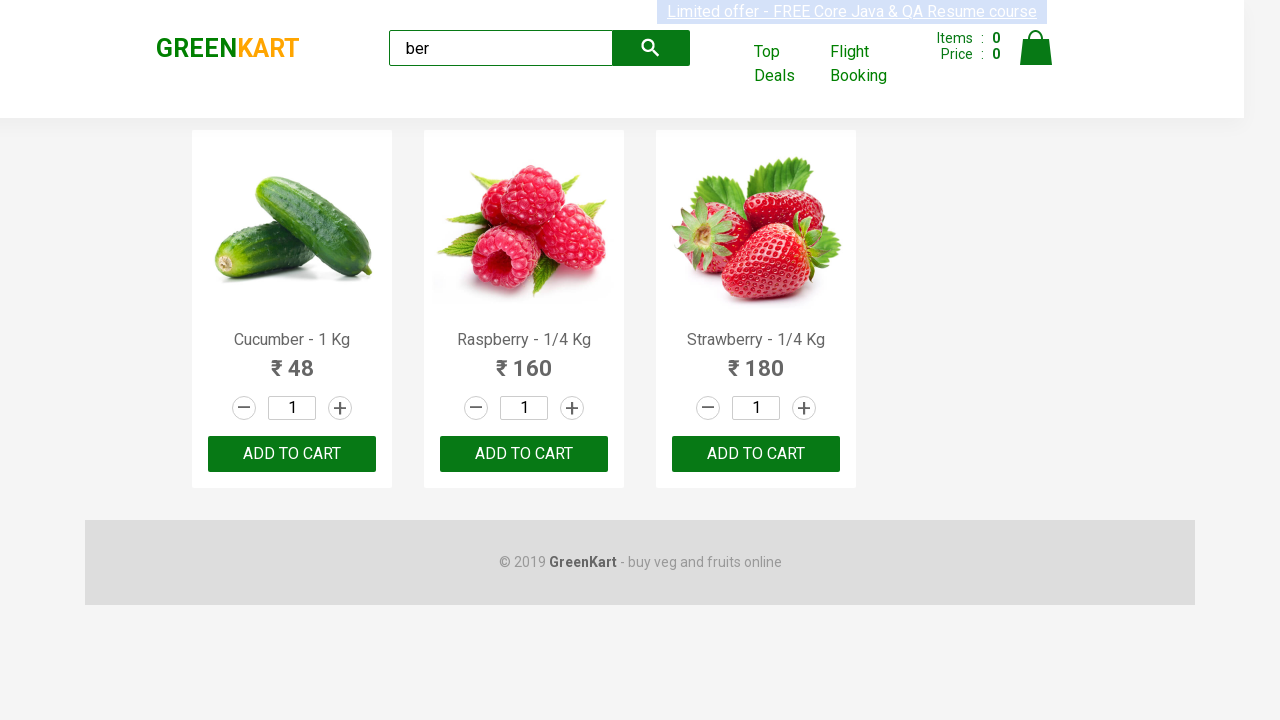

Located all product action buttons
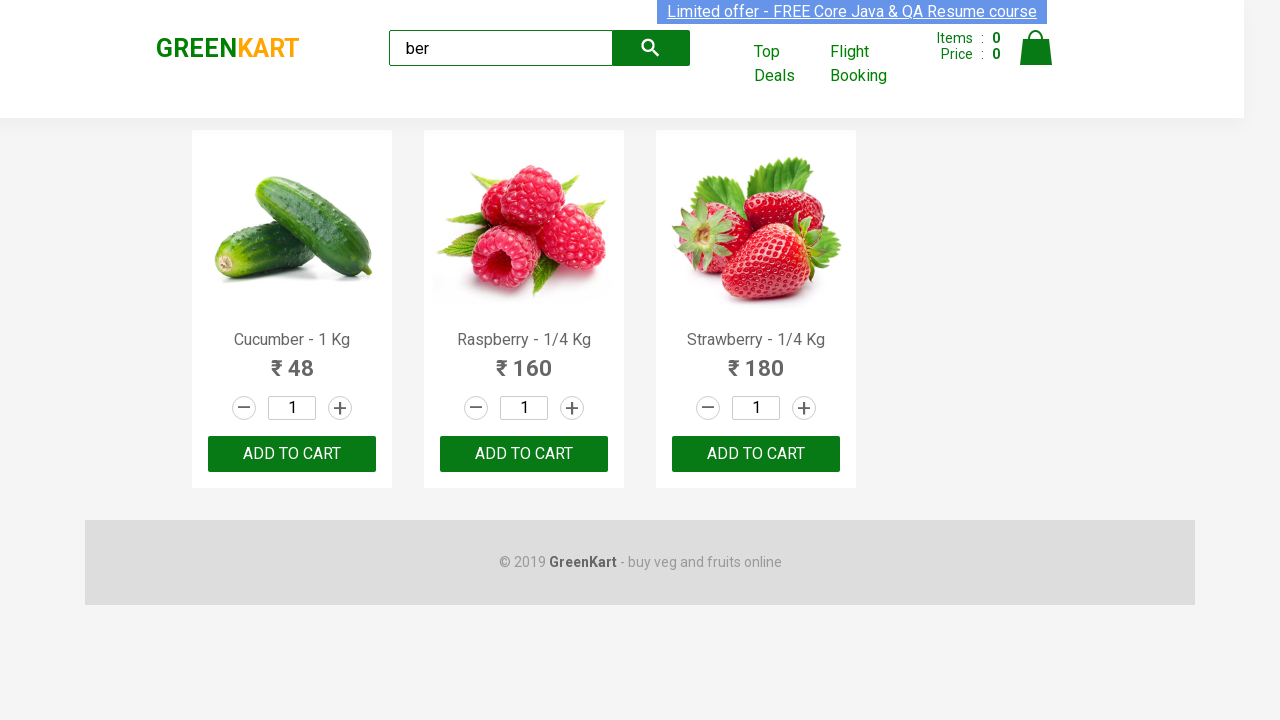

Clicked button to add product to cart at (292, 454) on xpath=//div[@class='product-action']/button >> nth=0
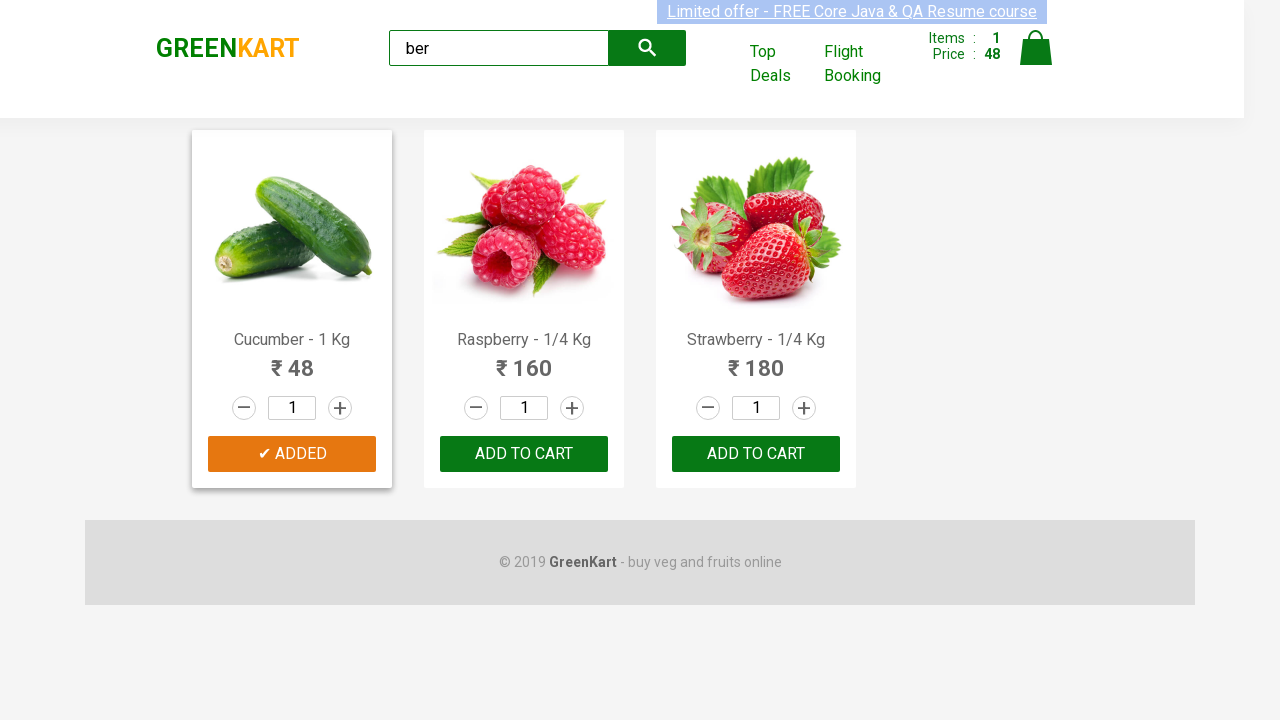

Clicked button to add product to cart at (524, 454) on xpath=//div[@class='product-action']/button >> nth=1
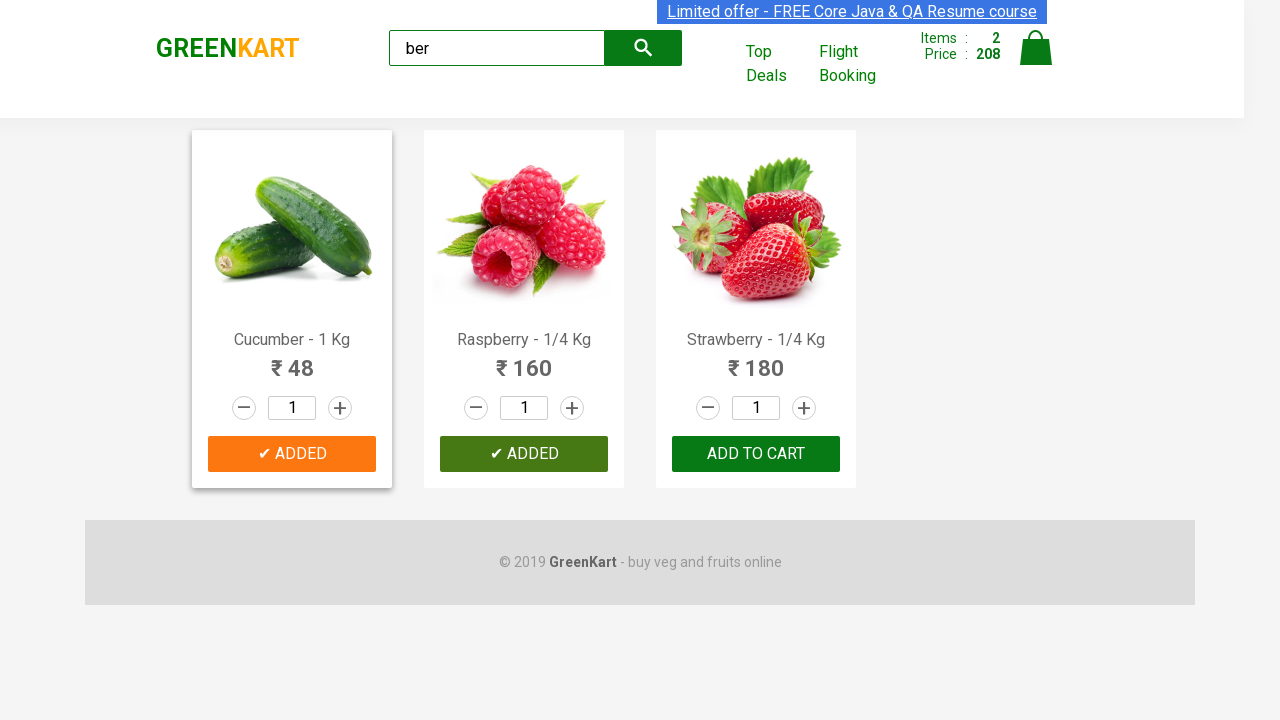

Clicked button to add product to cart at (756, 454) on xpath=//div[@class='product-action']/button >> nth=2
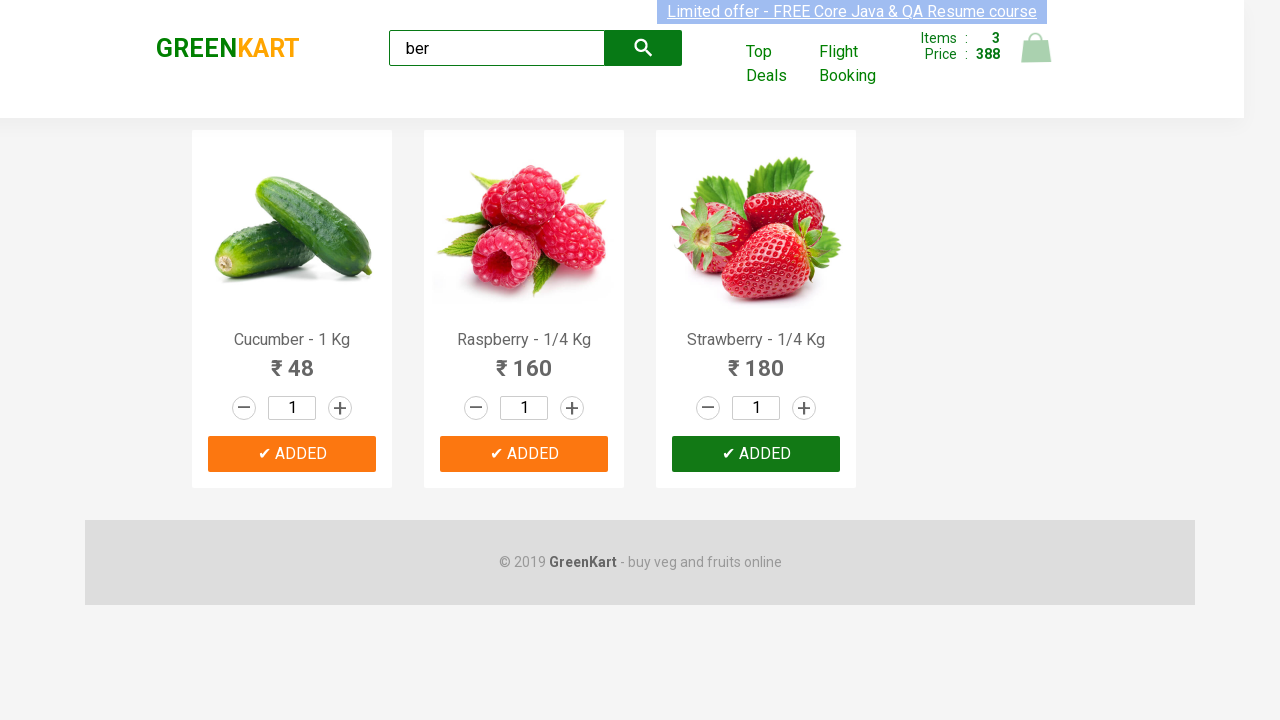

Clicked cart icon to navigate to cart at (1036, 48) on img[alt='Cart']
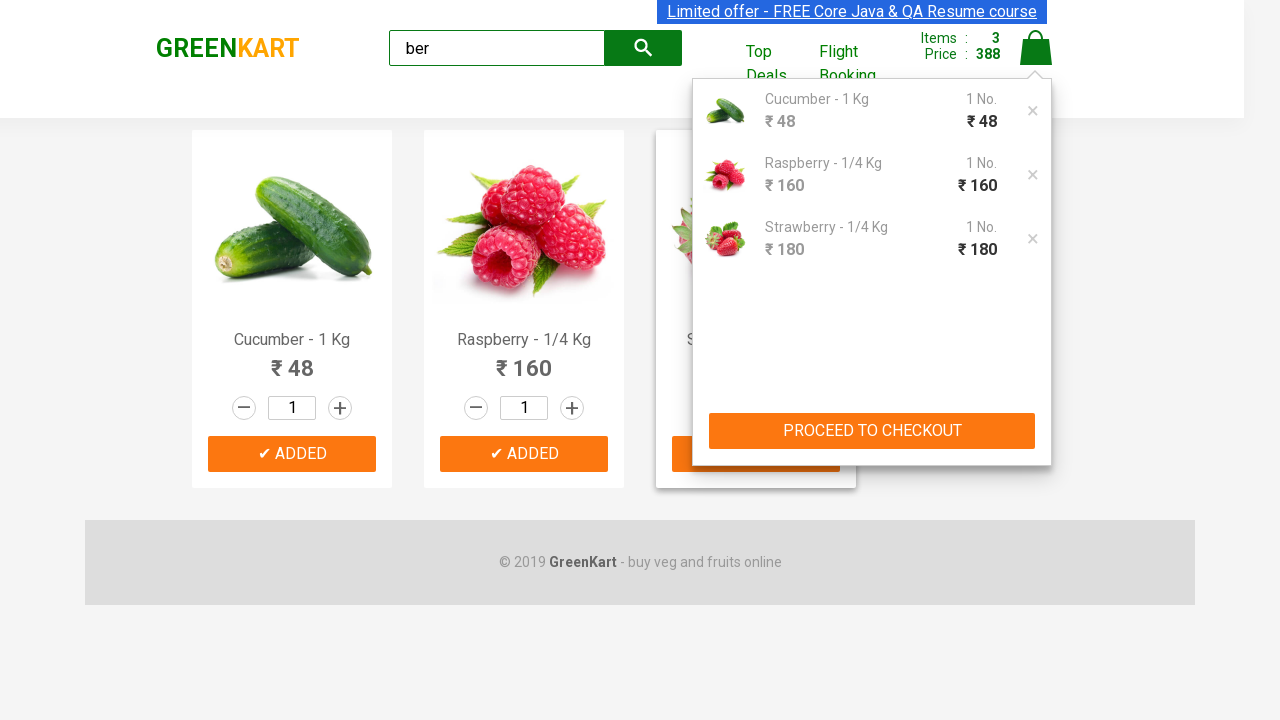

Clicked 'PROCEED TO CHECKOUT' button at (872, 431) on xpath=//button[contains(text(),'PROCEED TO CHECKOUT')]
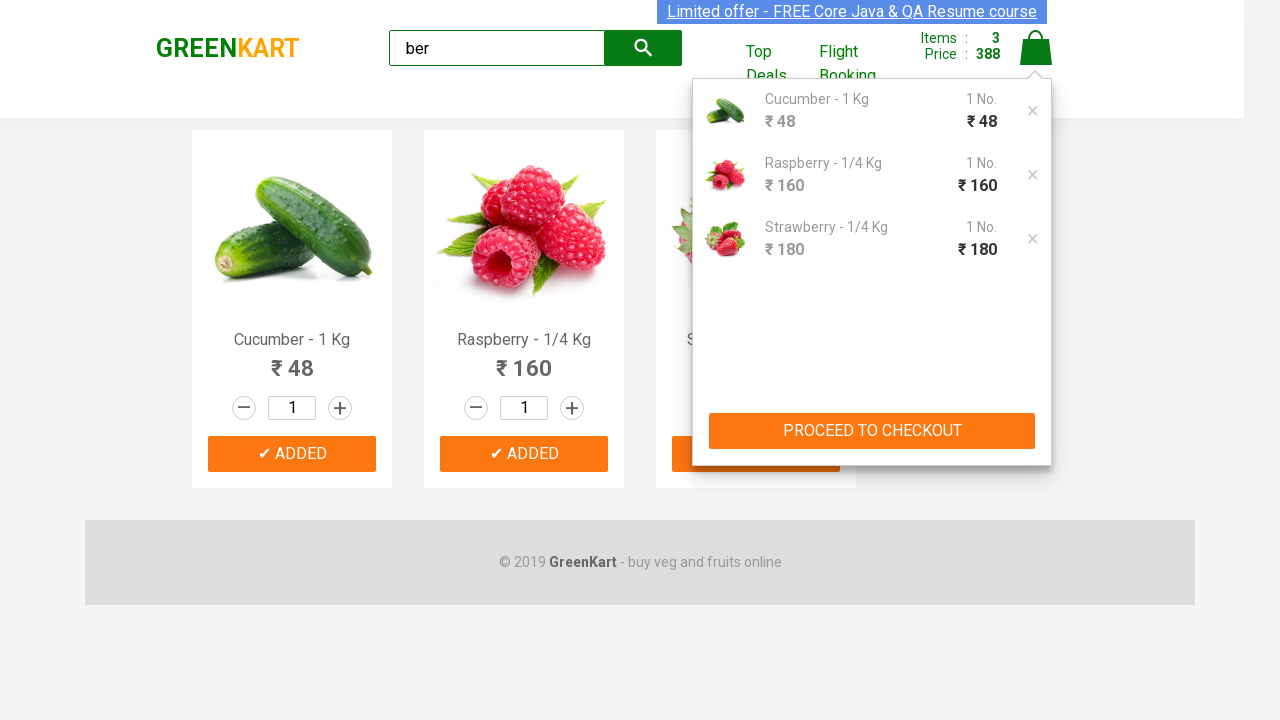

Checkout page loaded with promo code input field visible
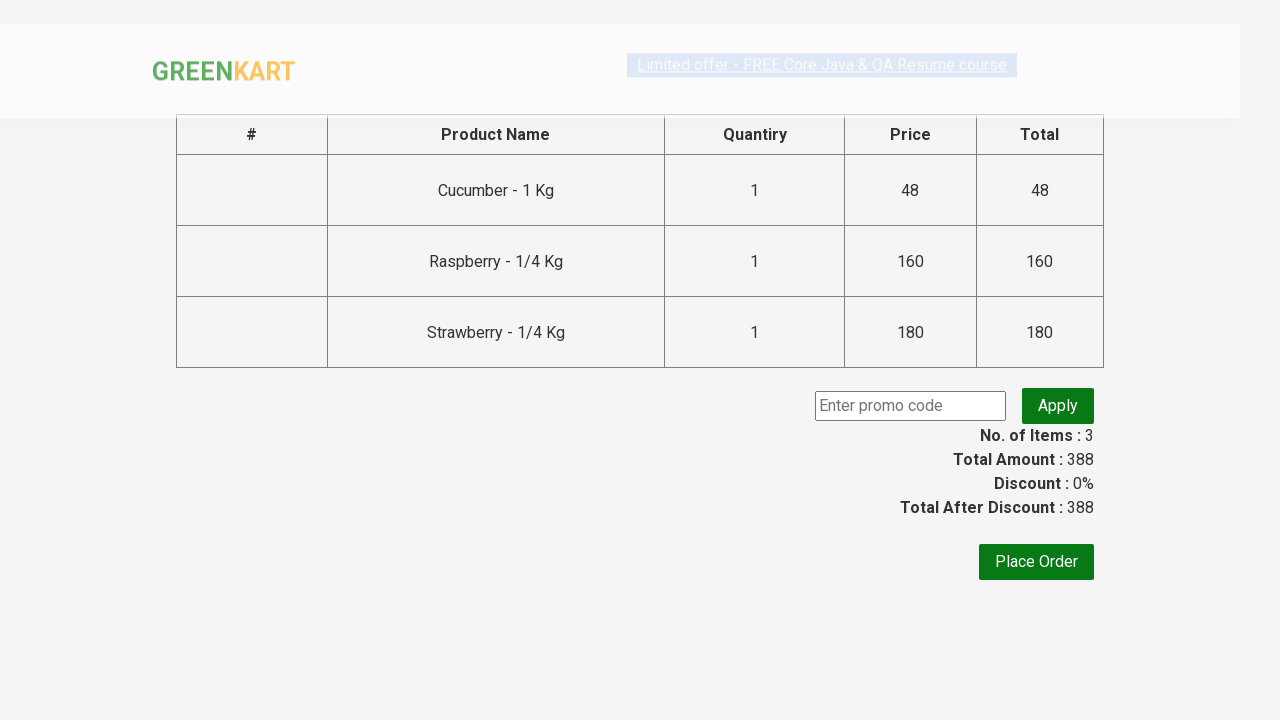

Filled promo code field with 'rahulshettyacademy' on input.promoCode
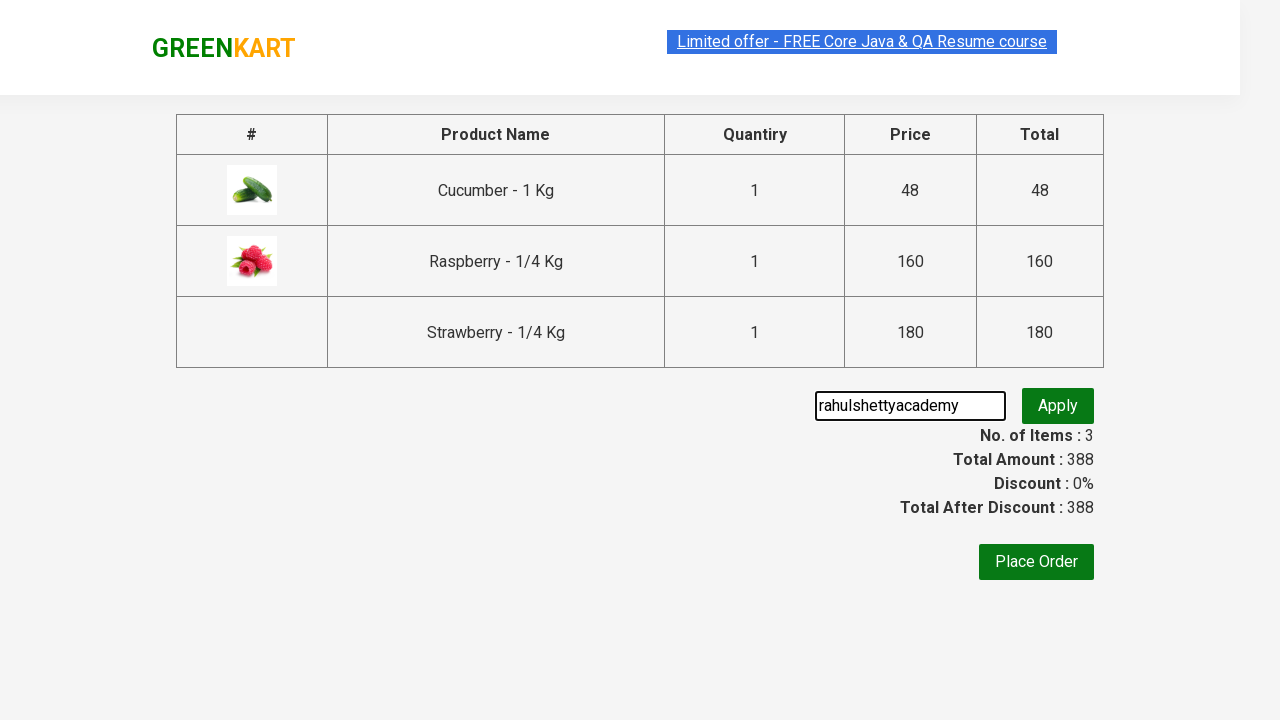

Clicked button to apply promo code at (1058, 406) on .promoBtn
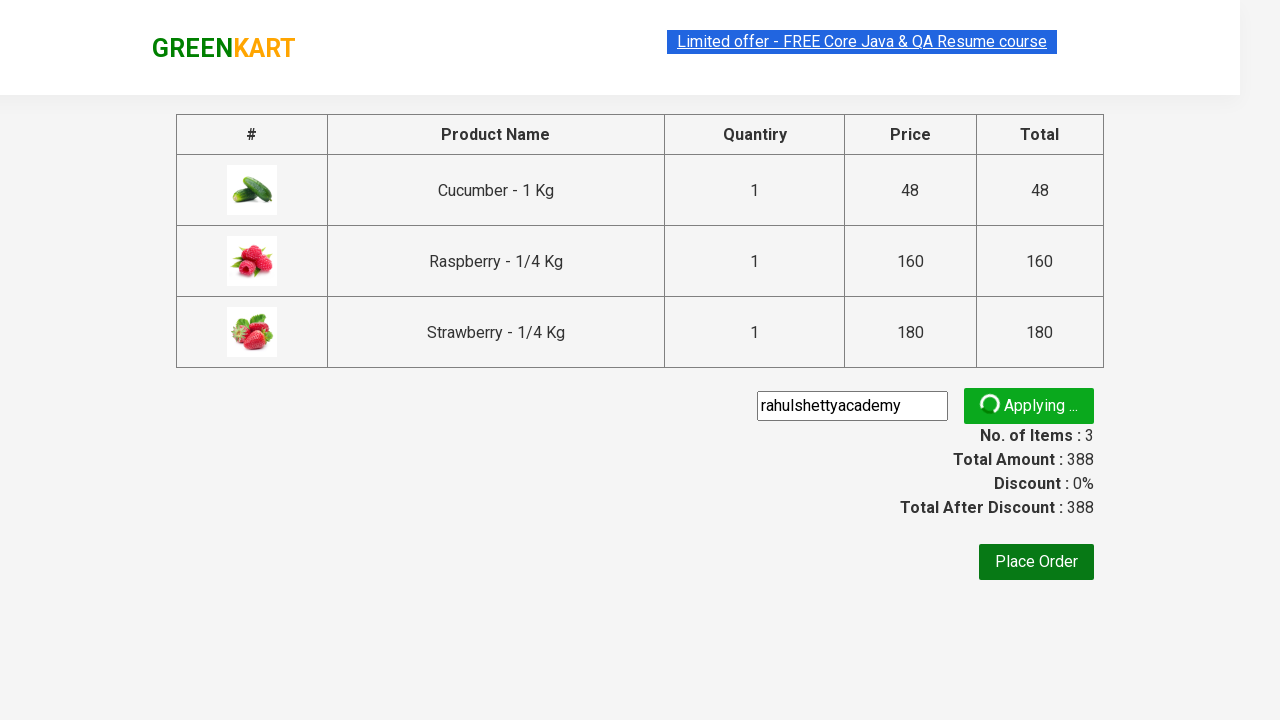

Promo code successfully applied, discount information displayed
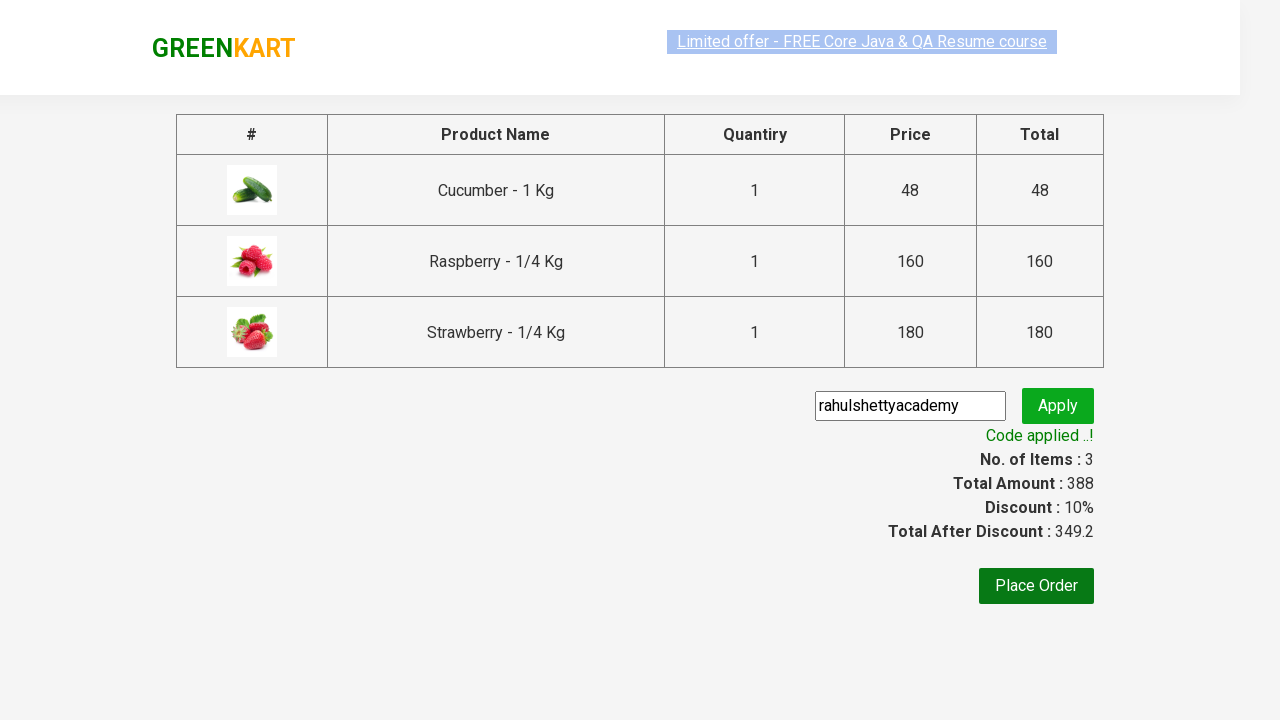

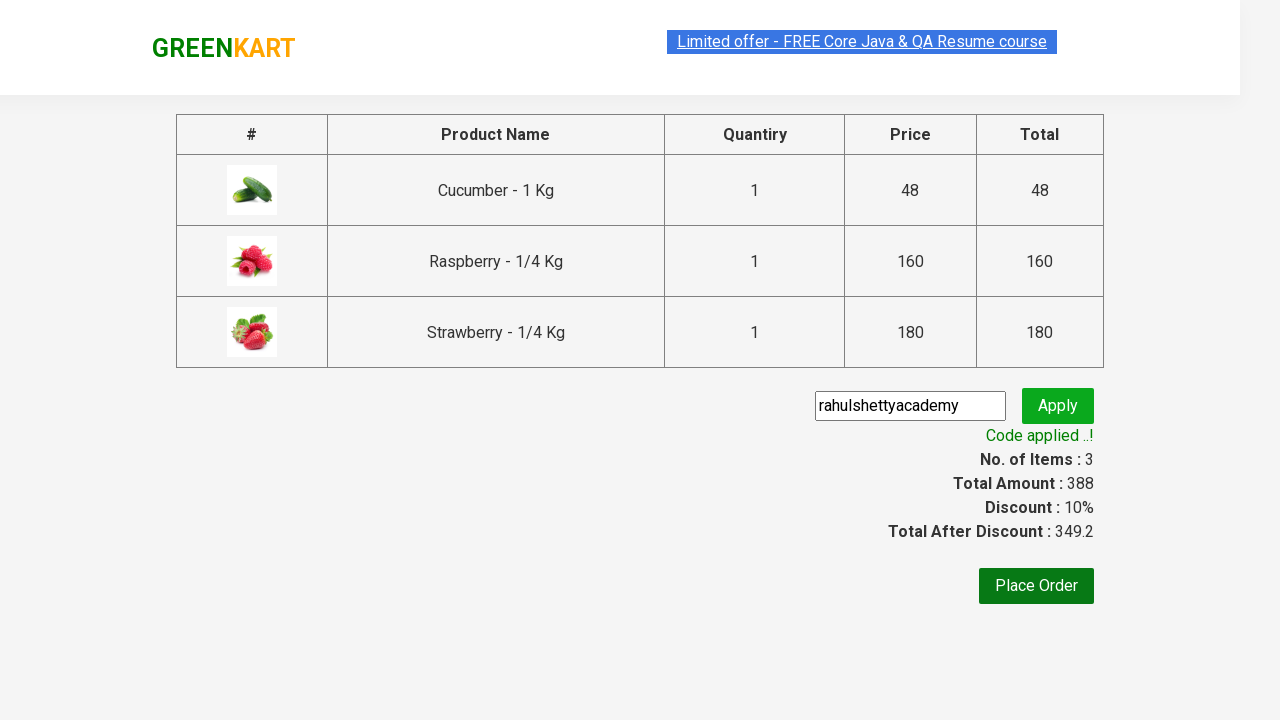